Tests a web form by filling a text input field with text and clicking the submit button on Selenium's demo web form page.

Starting URL: https://www.selenium.dev/selenium/web/web-form.html

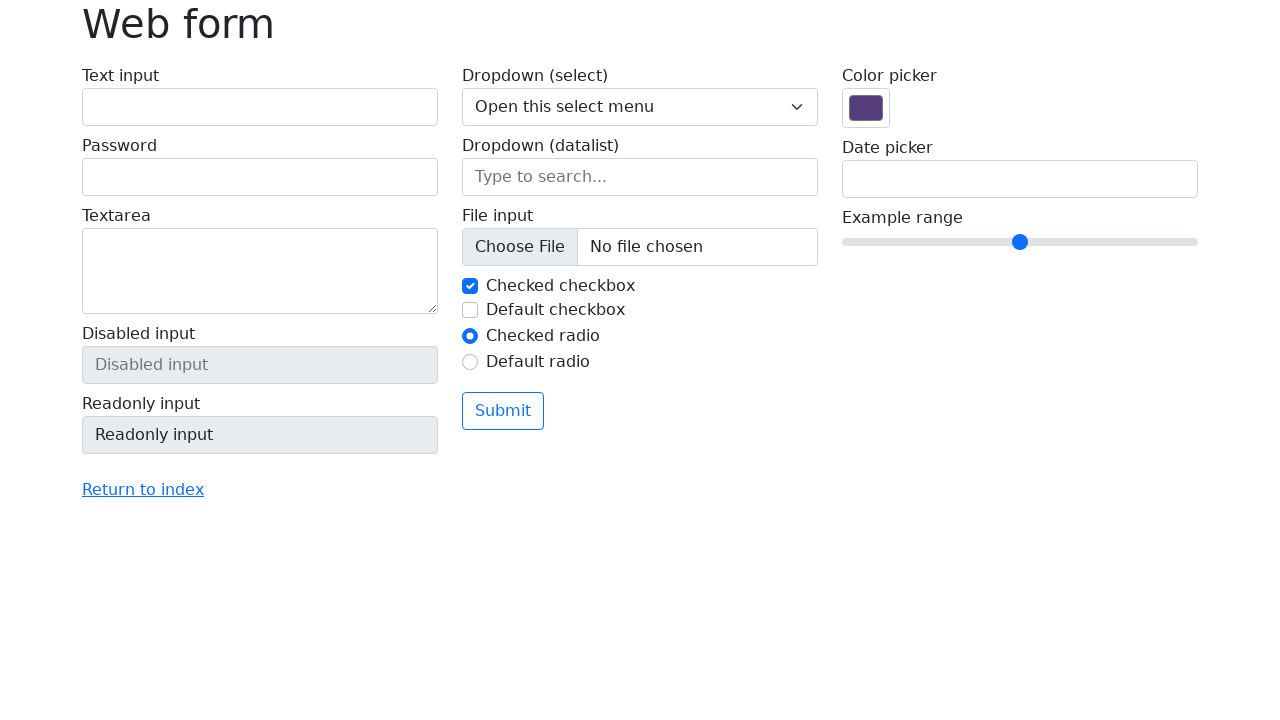

Waited for text input field to be visible
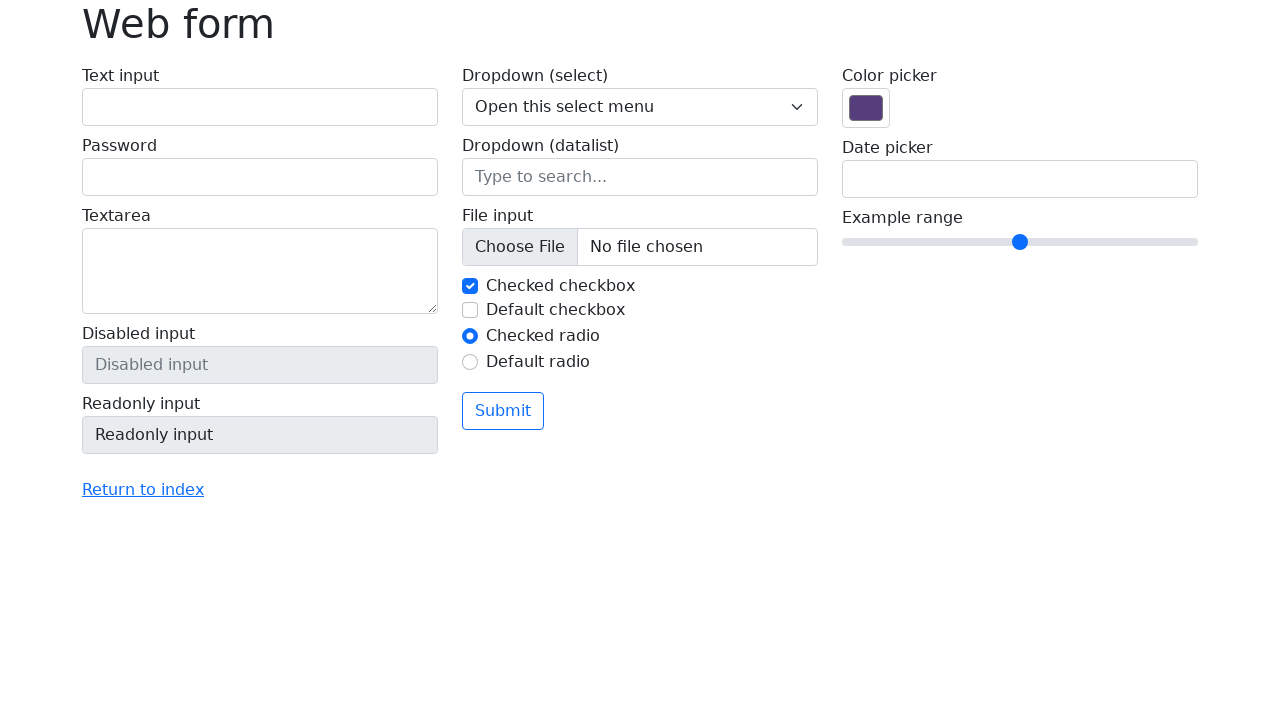

Filled text input field with 'Selenium' on input[name='my-text']
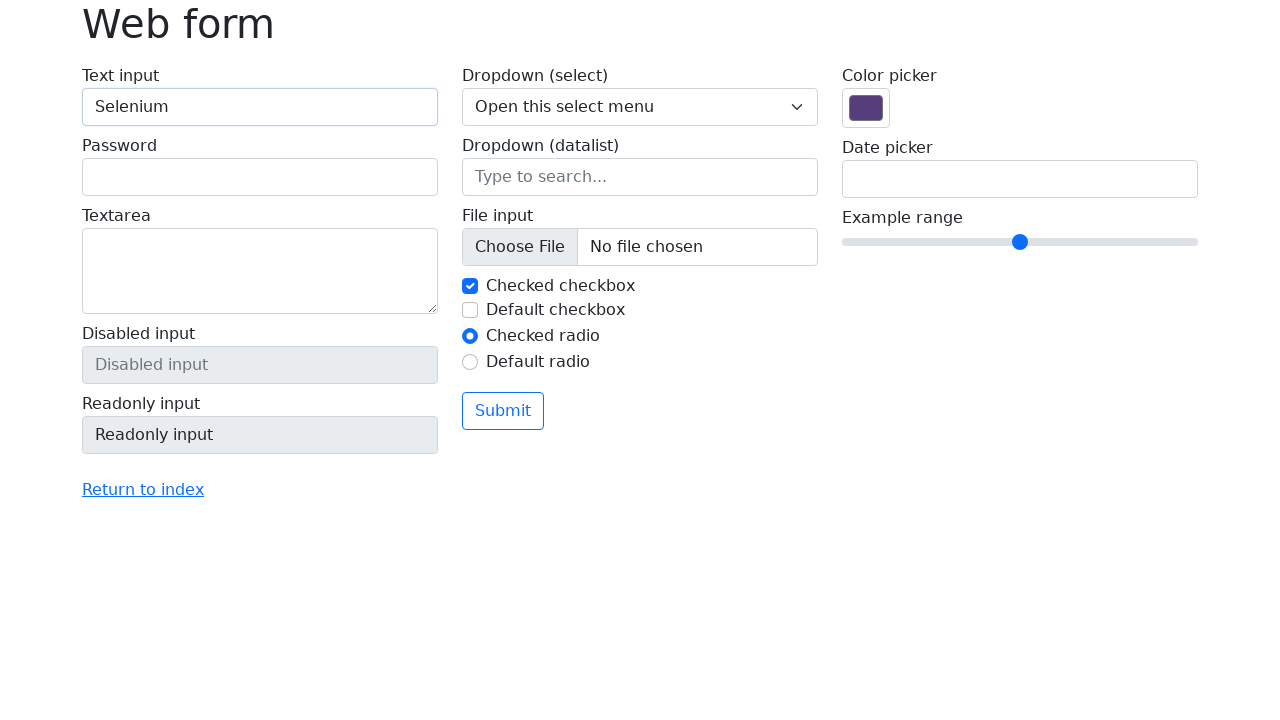

Clicked the submit button at (503, 411) on button
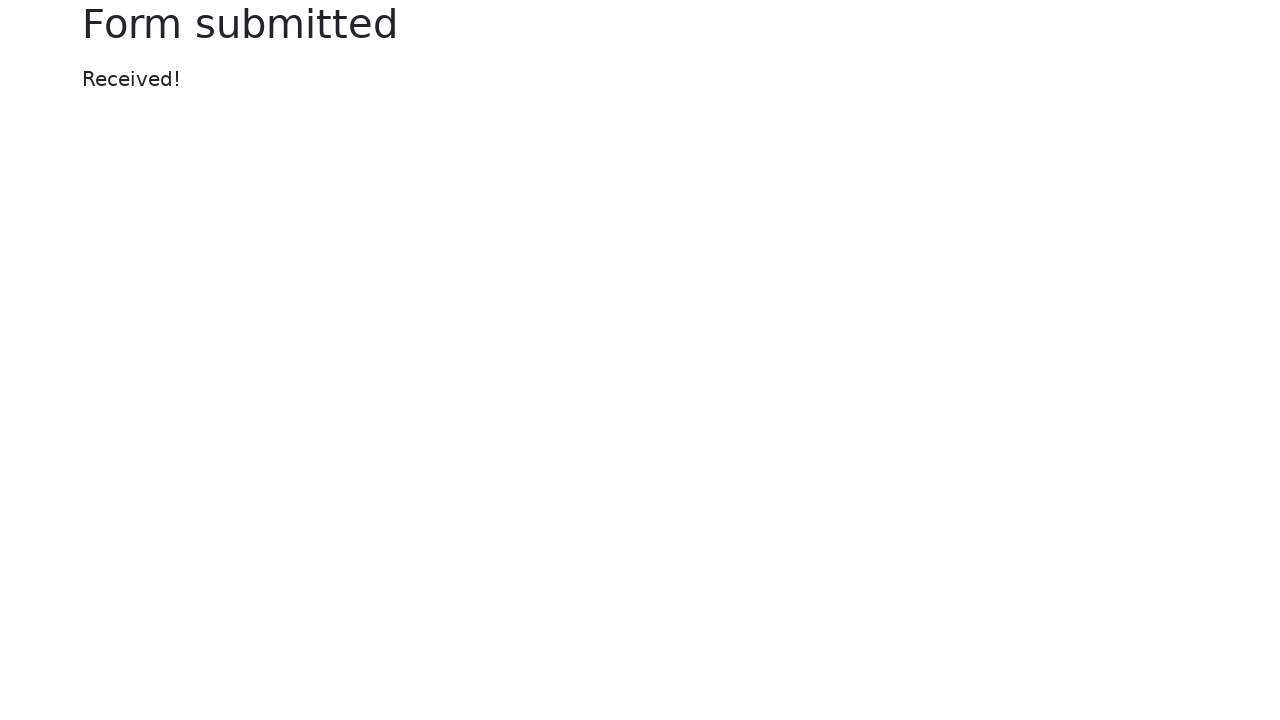

Waited for form submission to complete (networkidle)
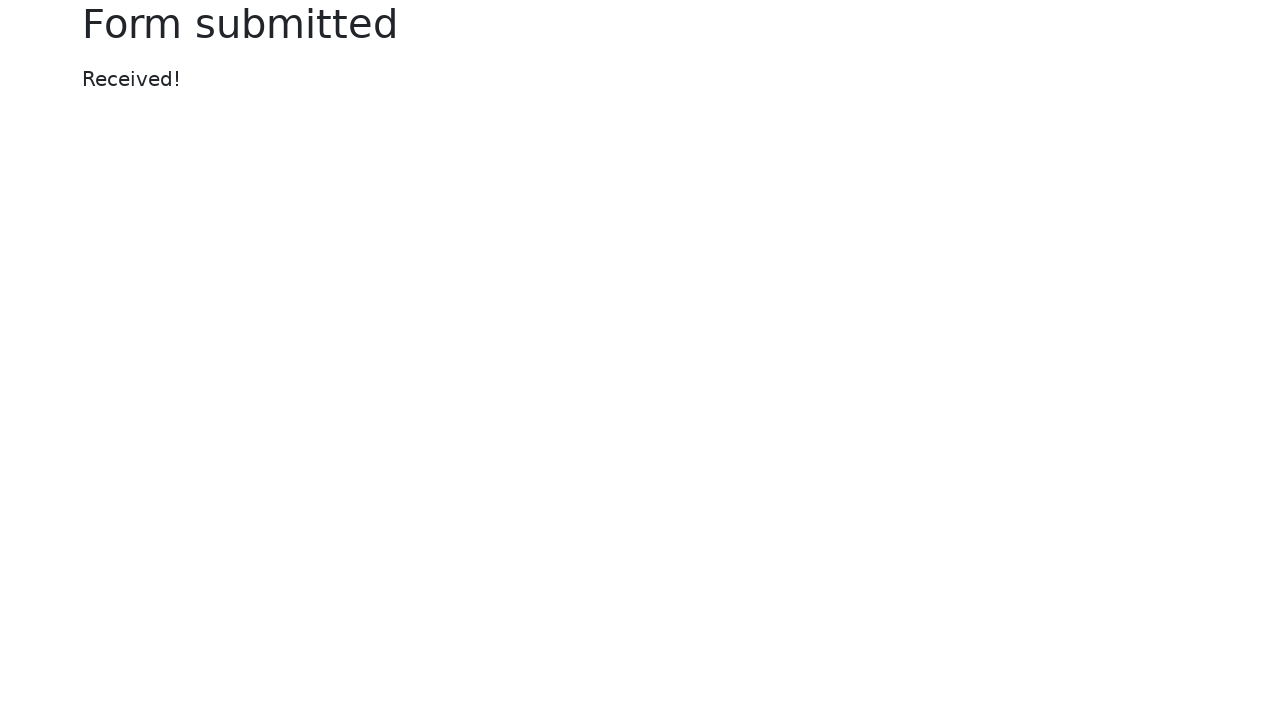

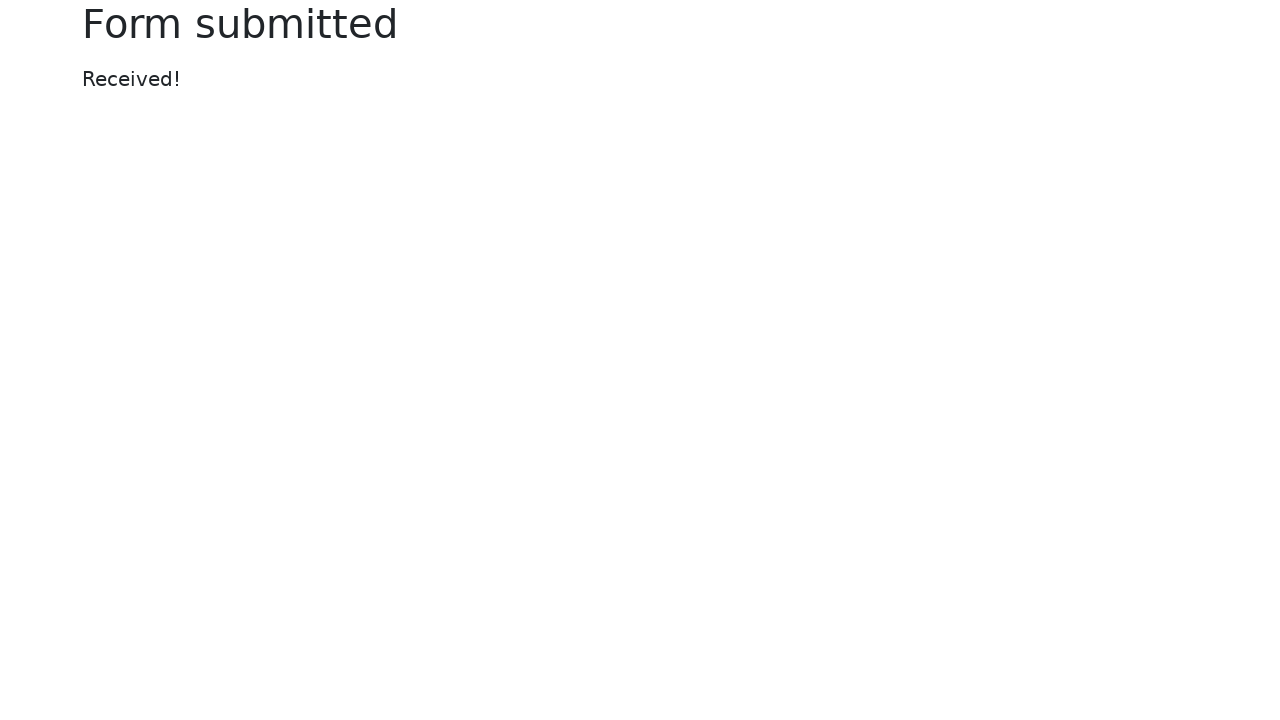